Tests dynamic loading by clicking a start button and waiting for the result text to appear

Starting URL: https://automationfc.github.io/dynamic-loading/

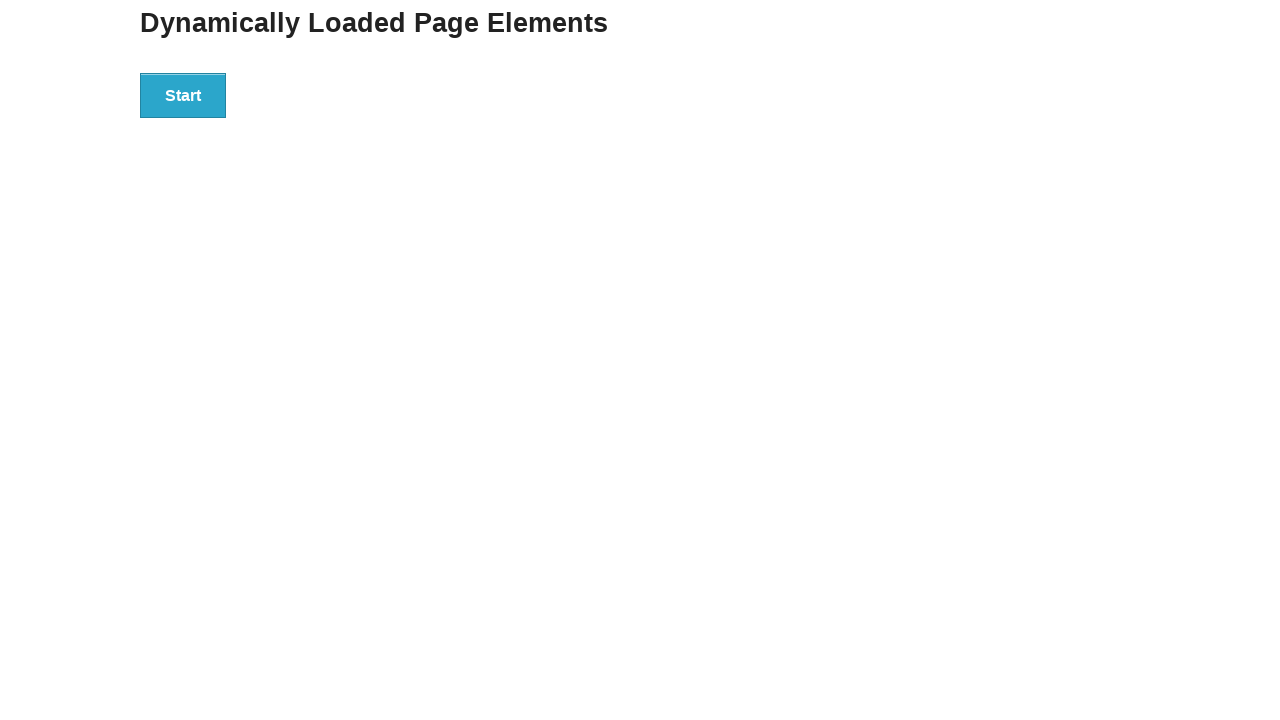

Clicked the start button to initiate dynamic loading at (183, 95) on div#start>button
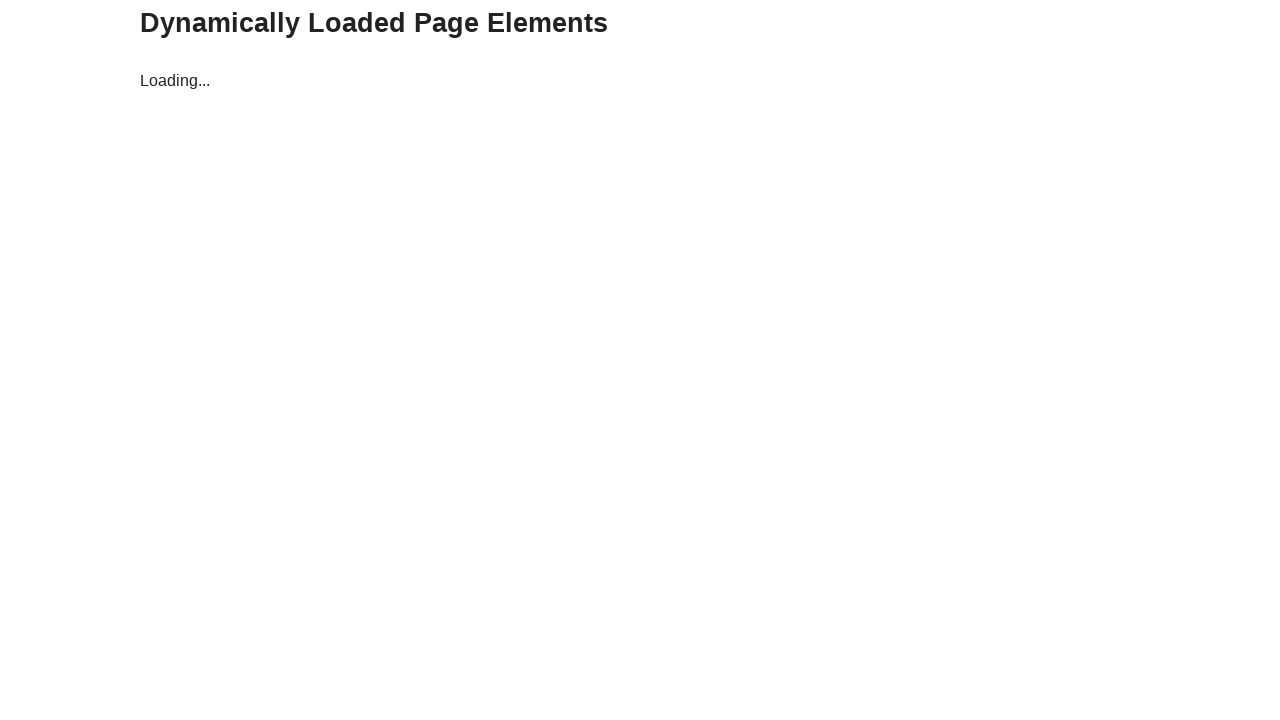

Waited for result text to appear with visible state
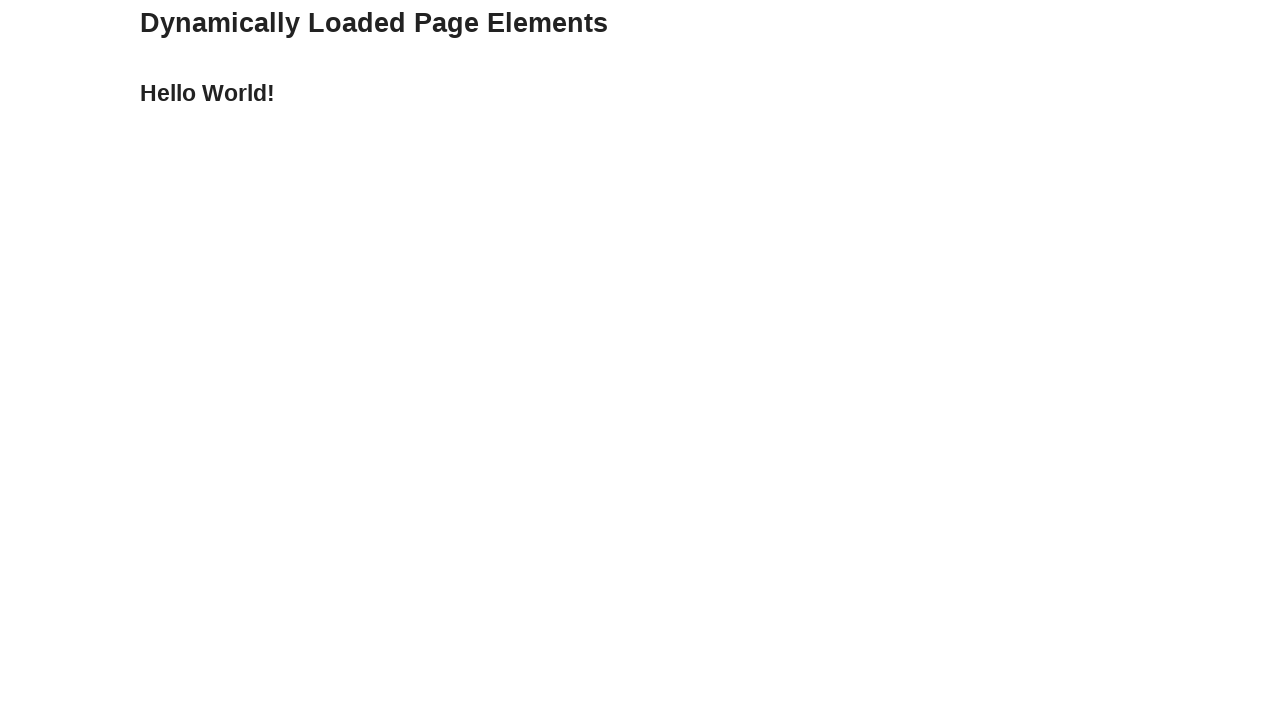

Verified result text contains 'Hello World!'
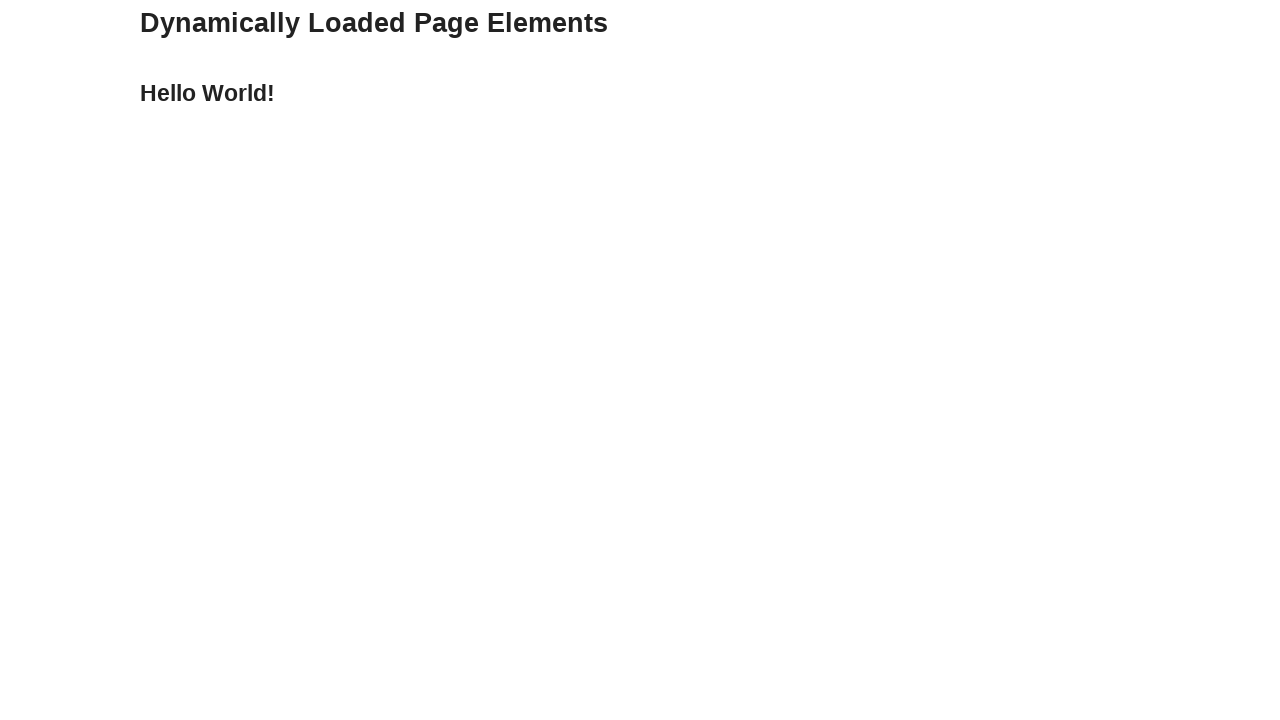

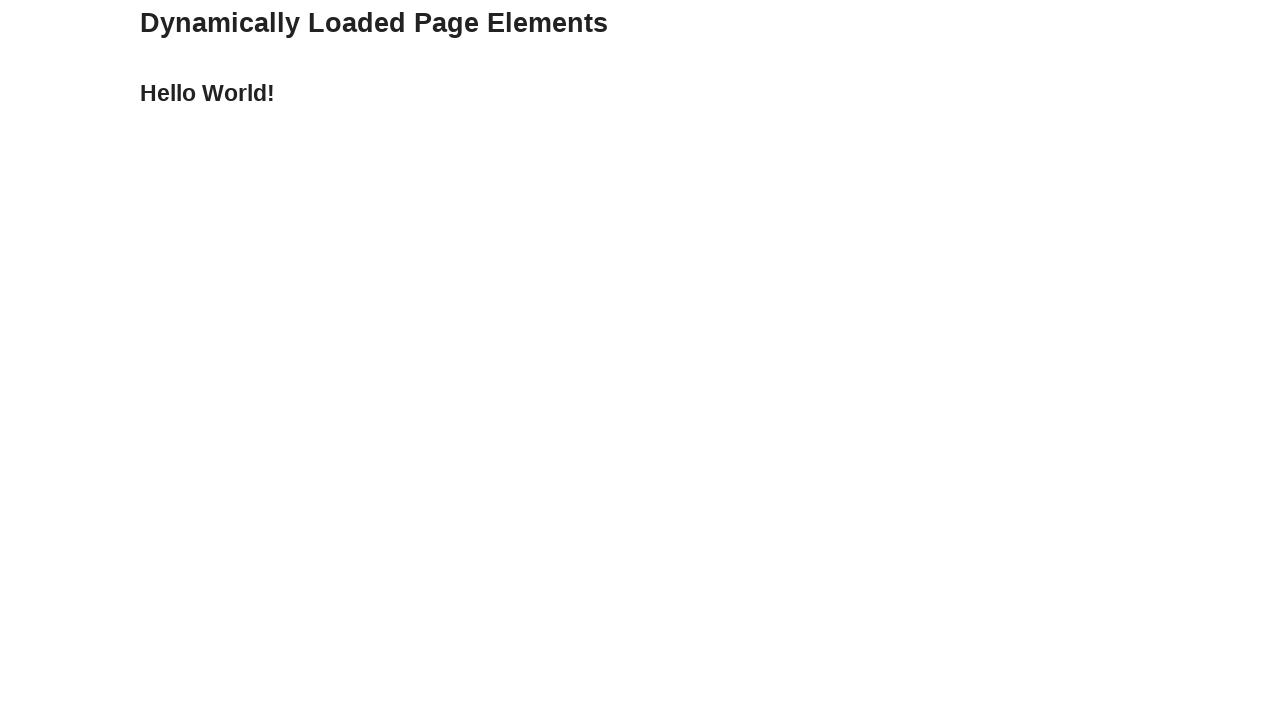